Tests the add to cart functionality on BrowserStack demo e-commerce site by adding a product to cart and verifying the cart displays the correct product

Starting URL: https://www.bstackdemo.com

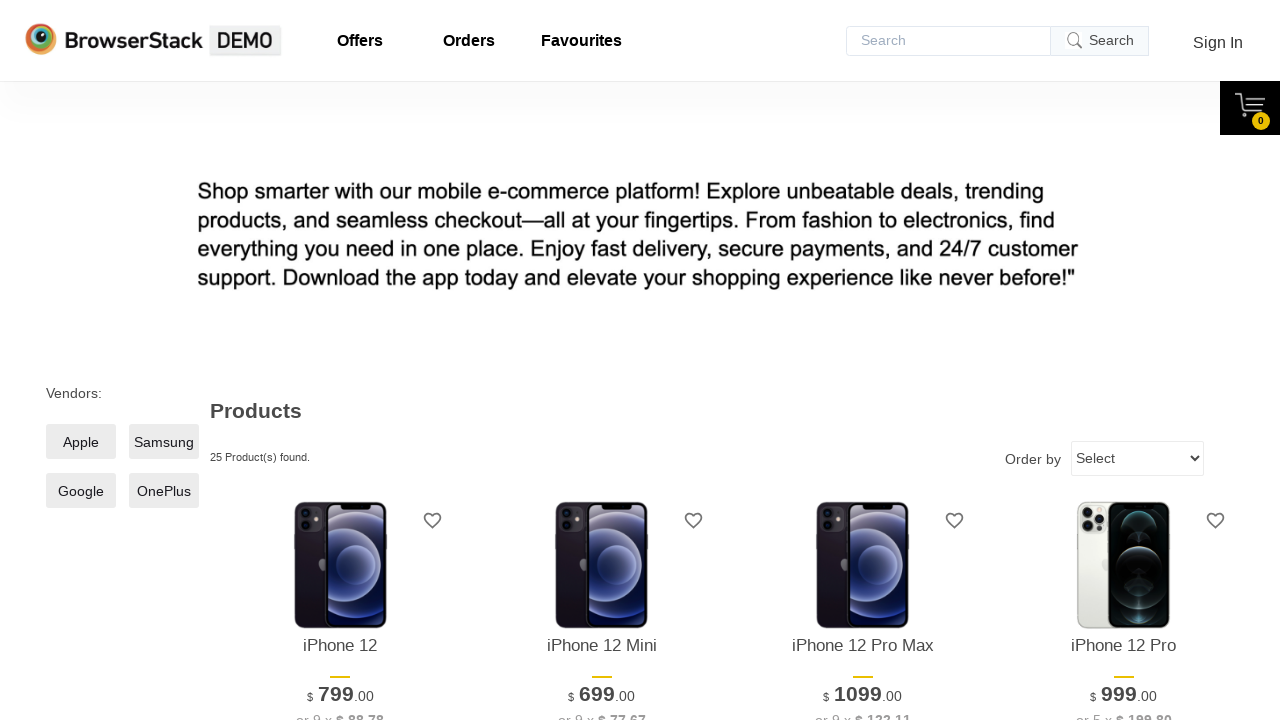

Verified page title contains 'StackDemo'
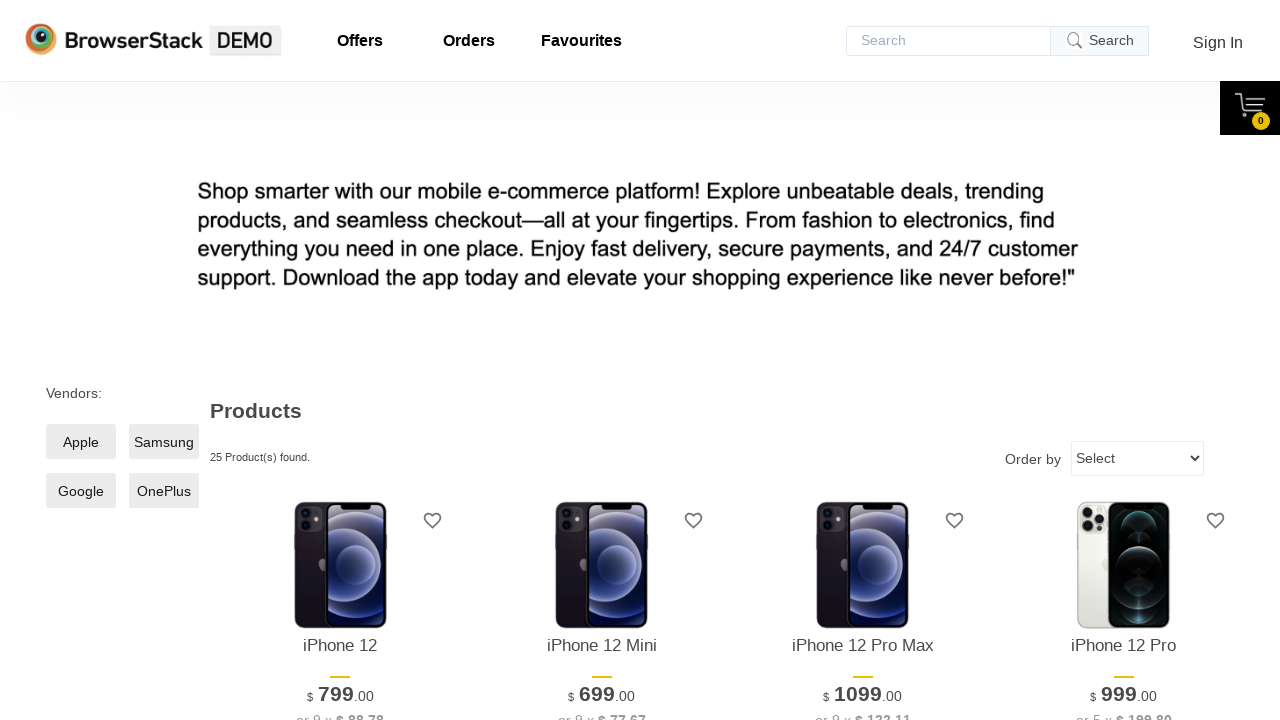

Retrieved product name from product listing
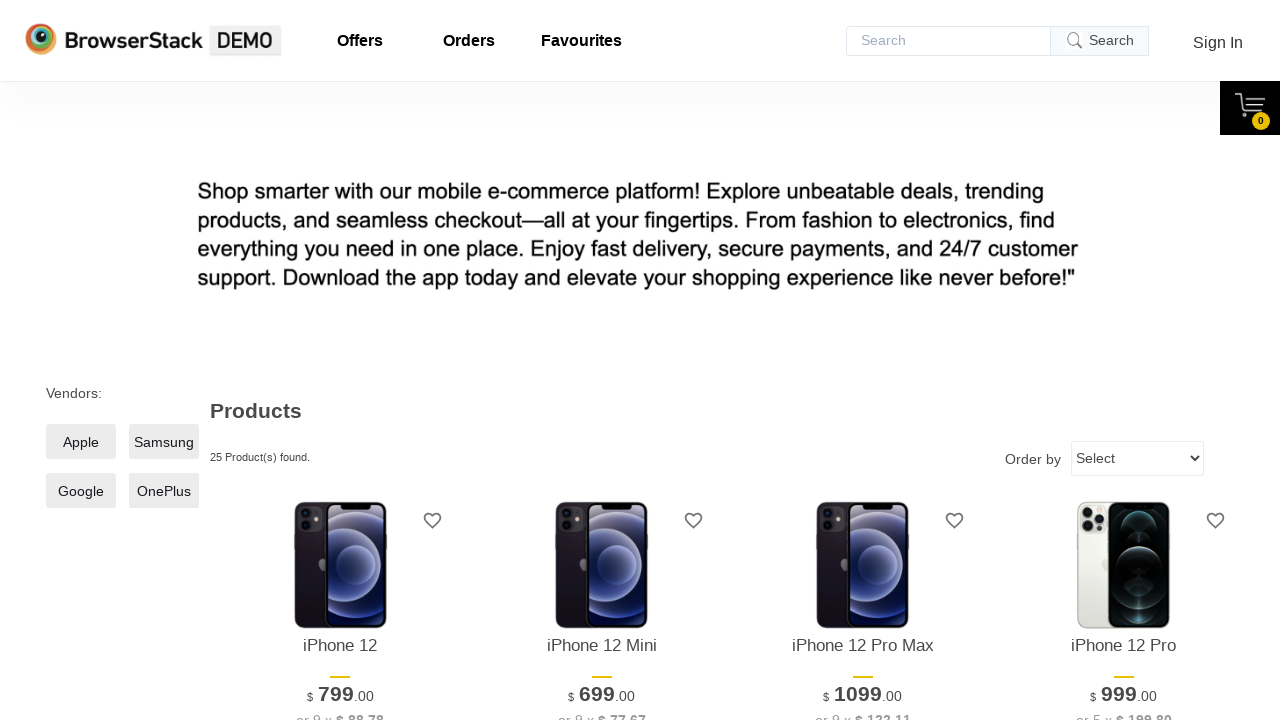

Clicked 'Add to Cart' button for the first product at (340, 361) on xpath=//*[@id='1']/div[4]
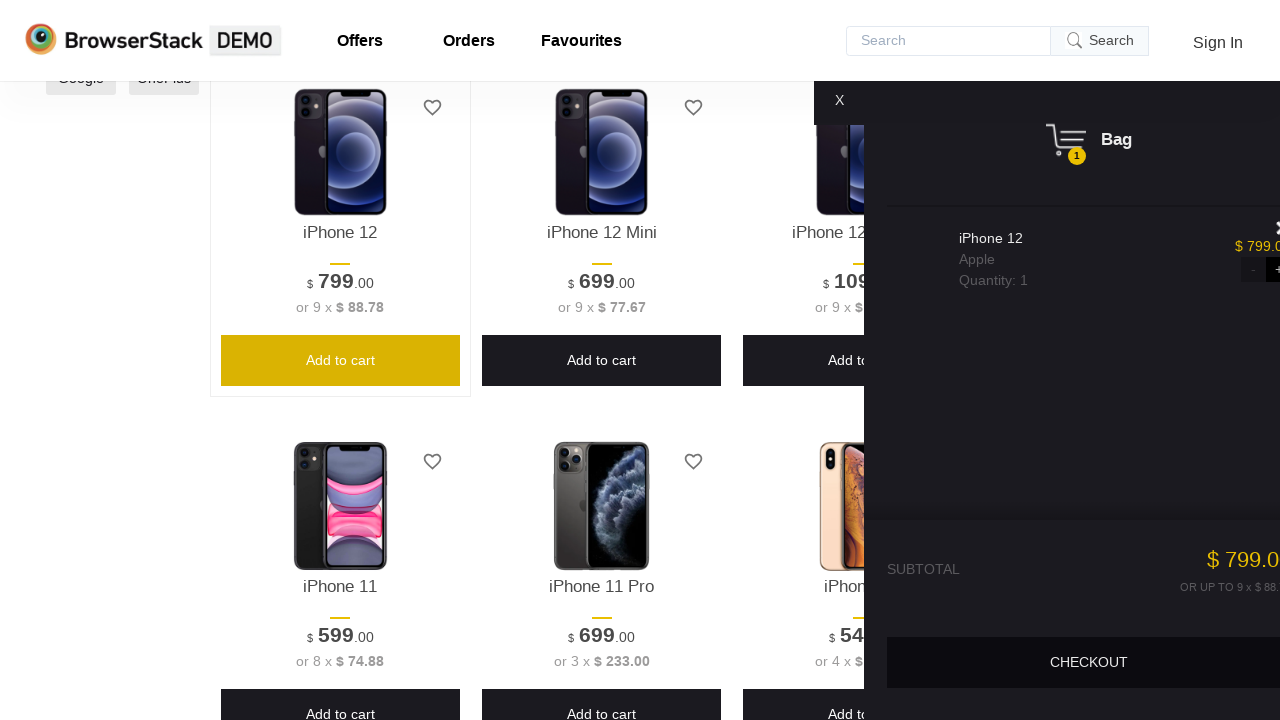

Cart panel appeared after adding product
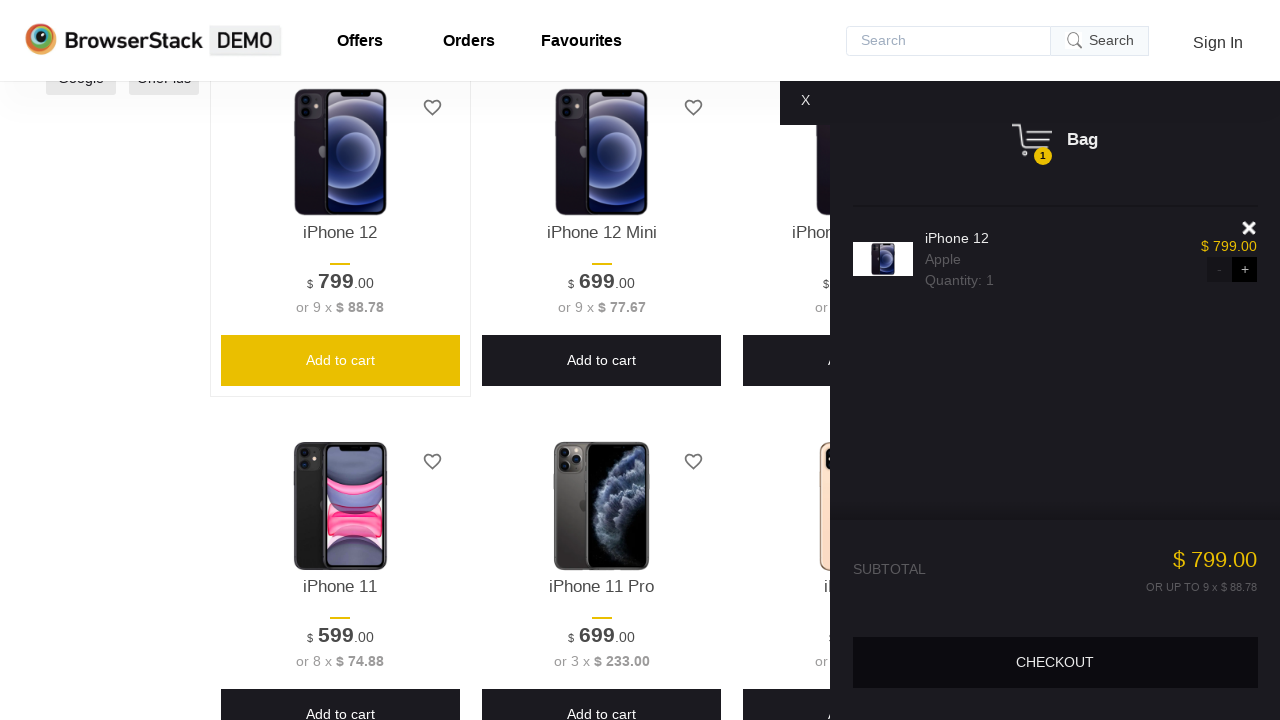

Verified cart panel is visible
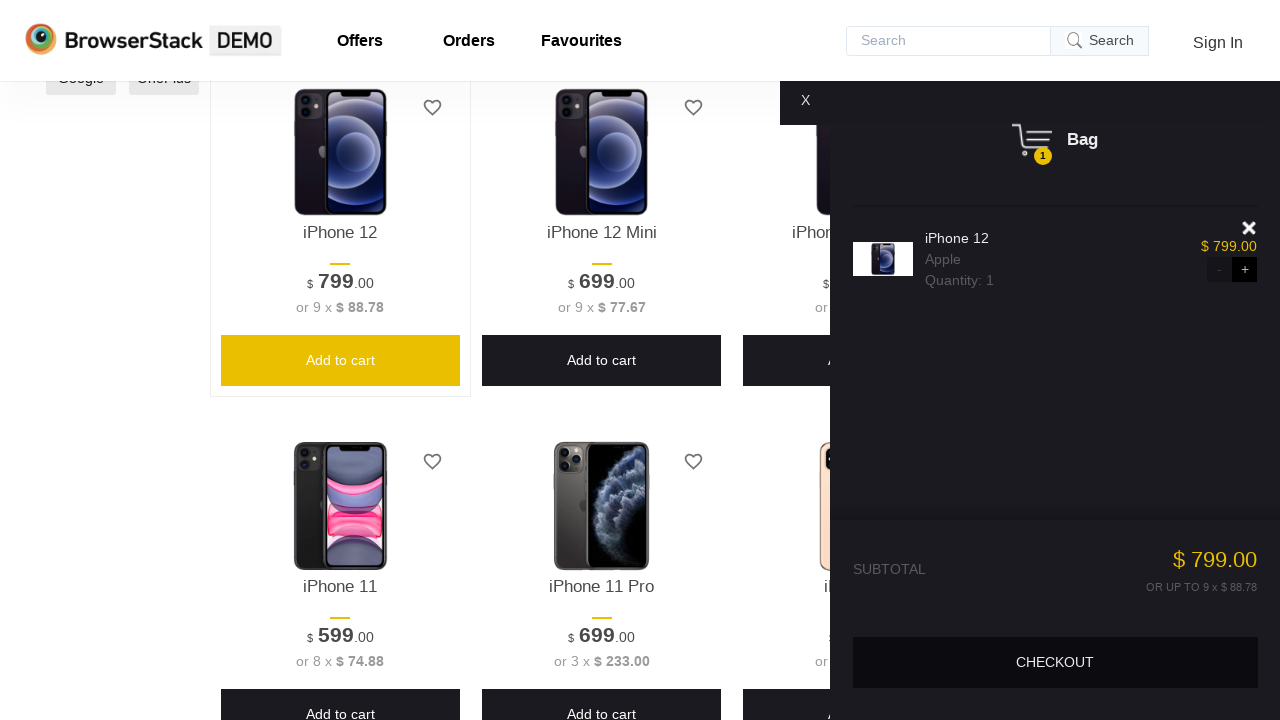

Retrieved product name from cart
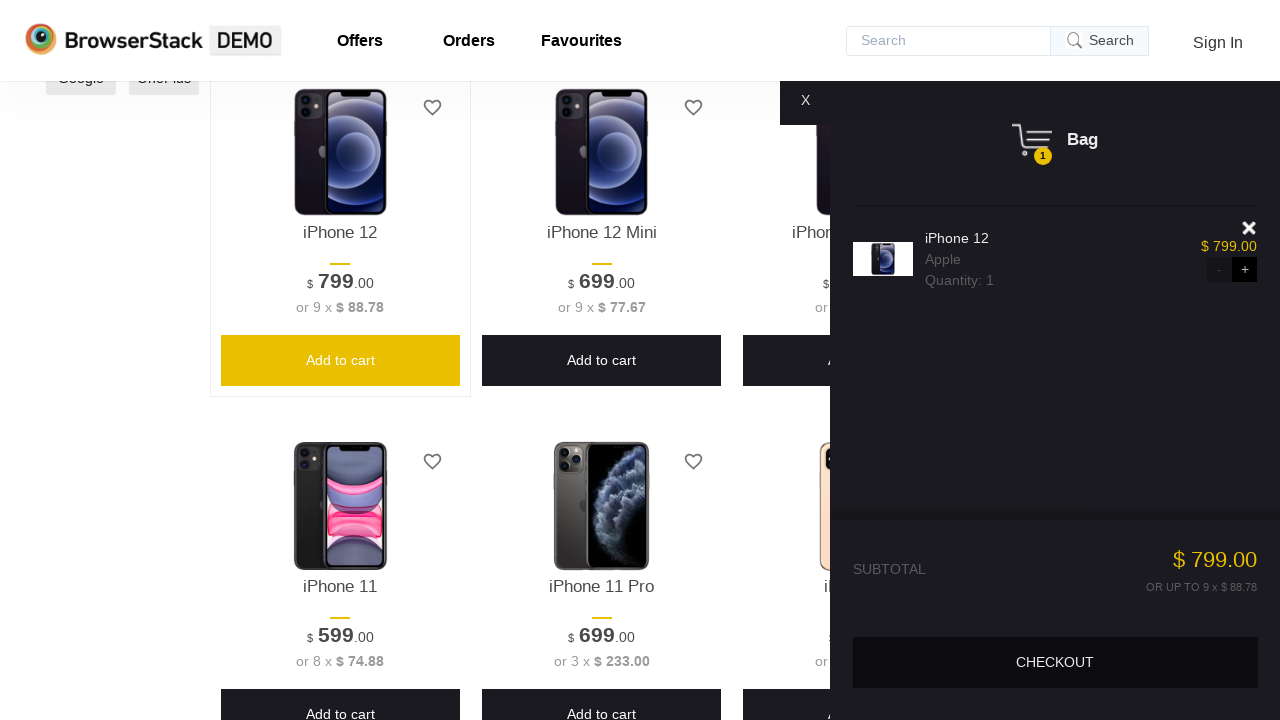

Verified product in cart matches the product added to cart
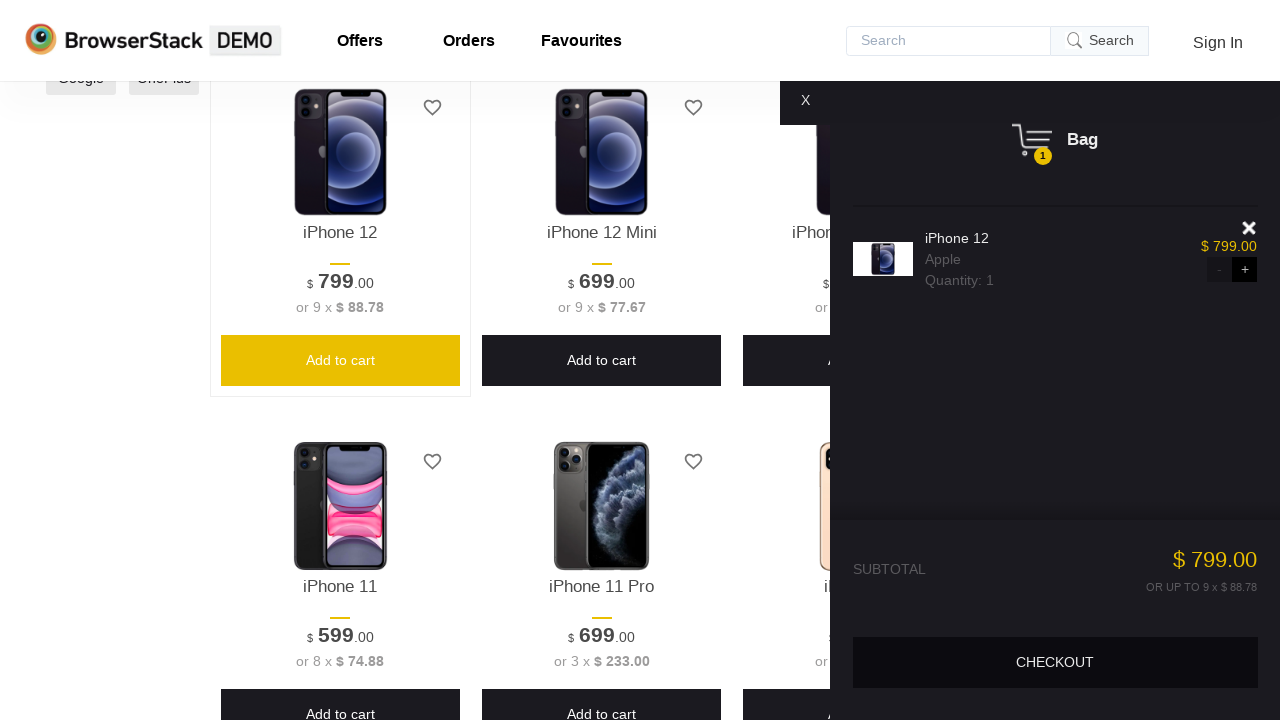

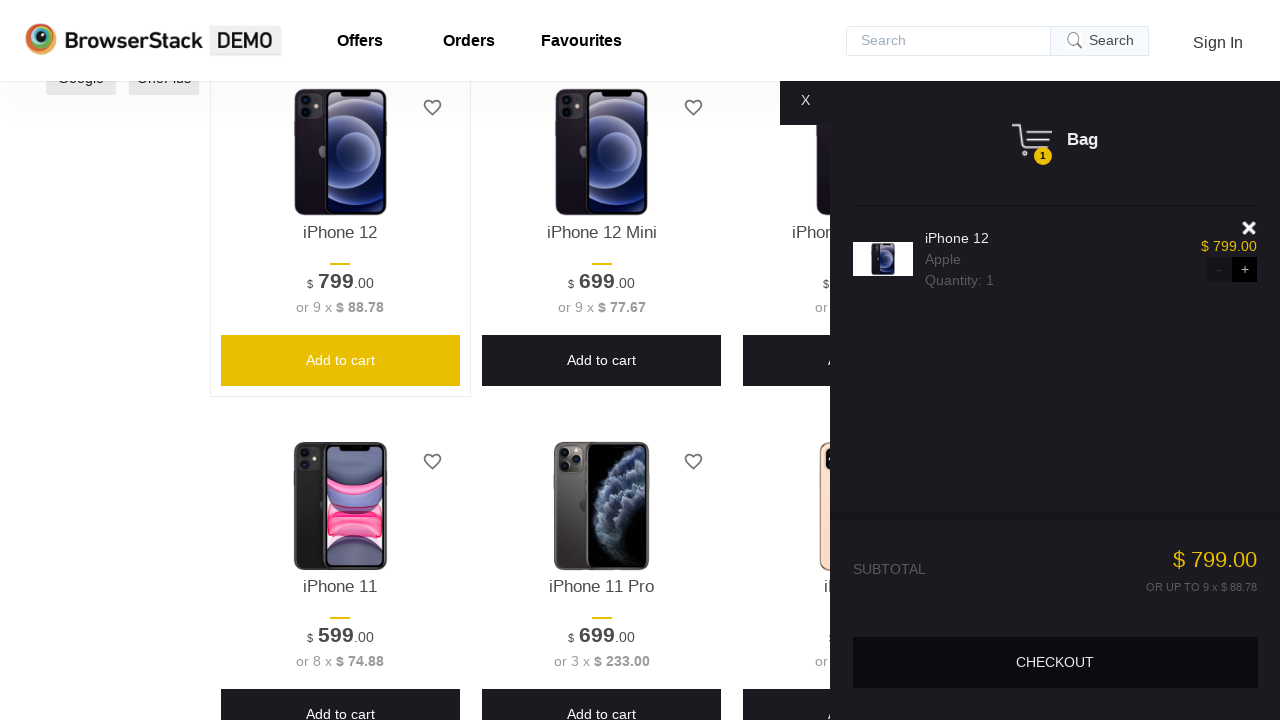